Tests hover functionality by hovering over the first figure image and verifying the user name is displayed

Starting URL: https://the-internet.herokuapp.com/hovers

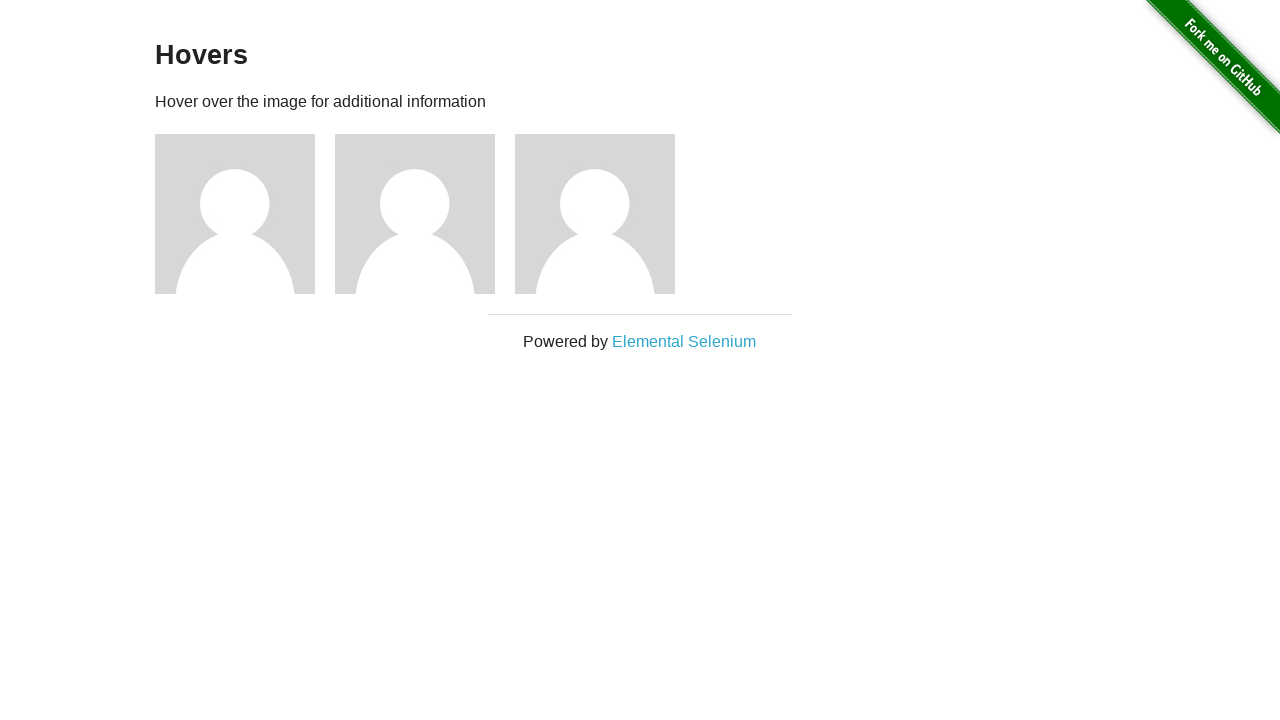

Navigated to hovers page
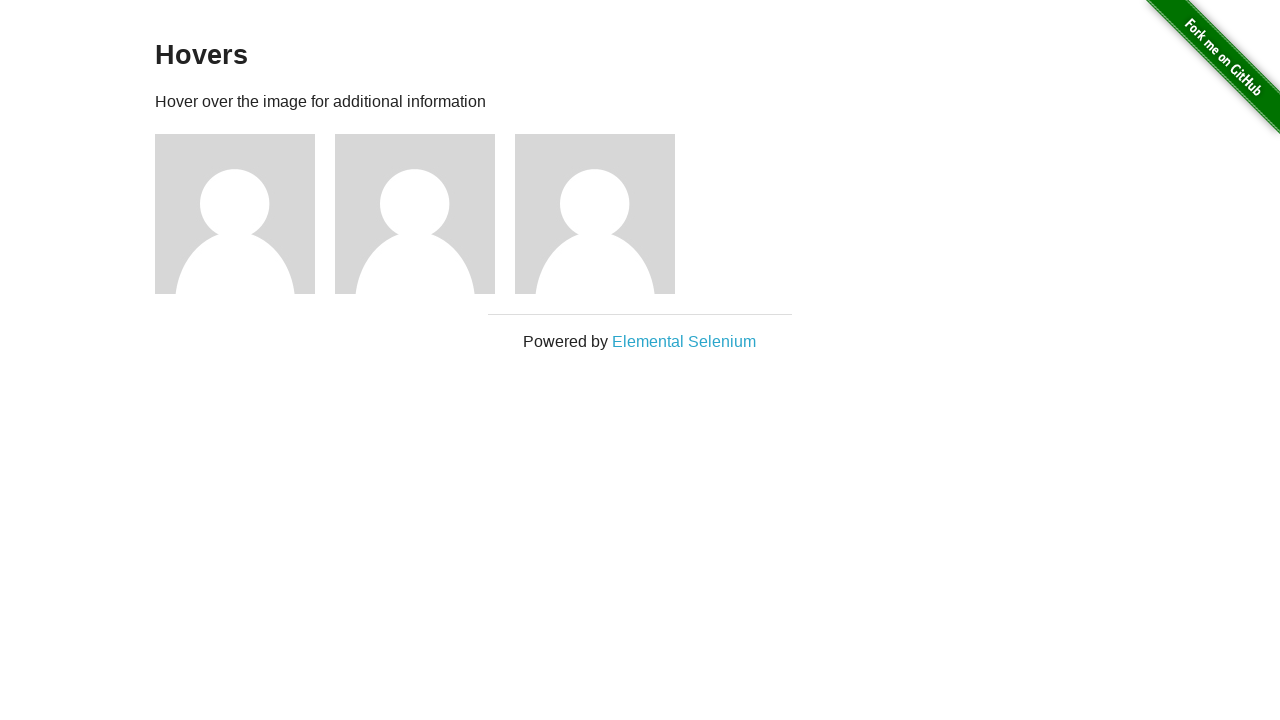

Hovered over figure 1 image at (245, 214) on .figure:nth-child(3)
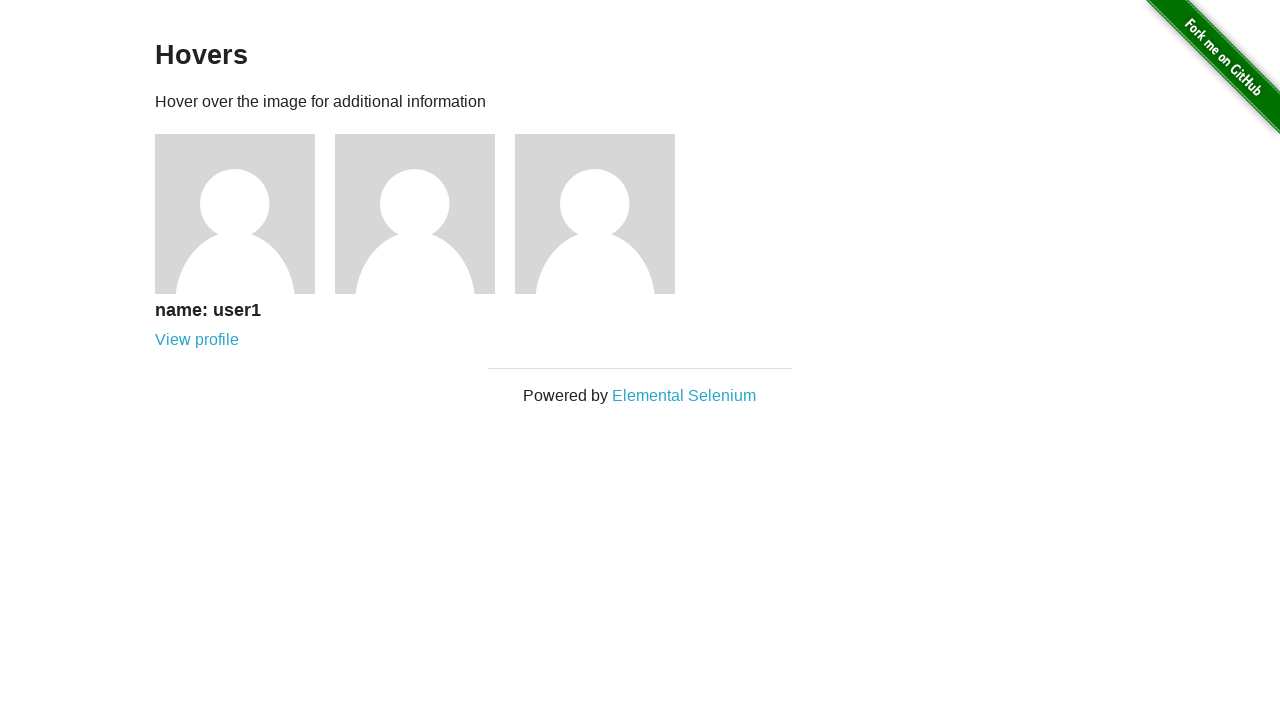

User name caption appeared on hover
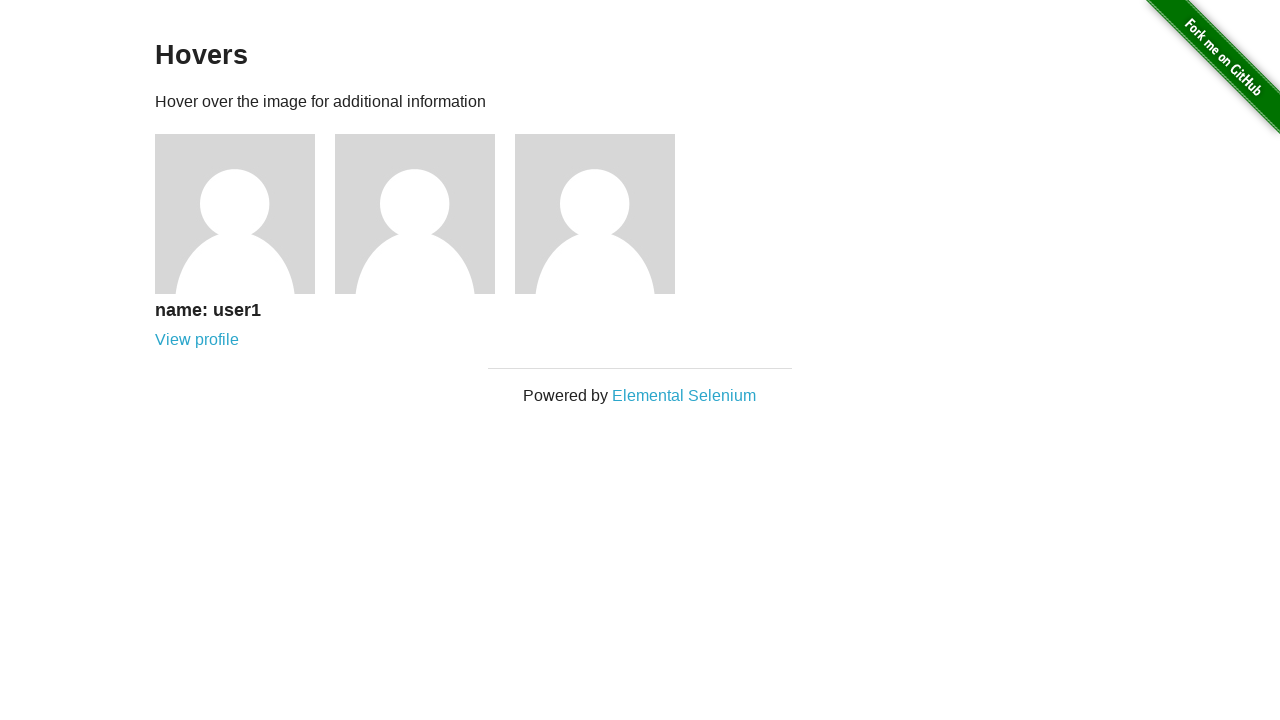

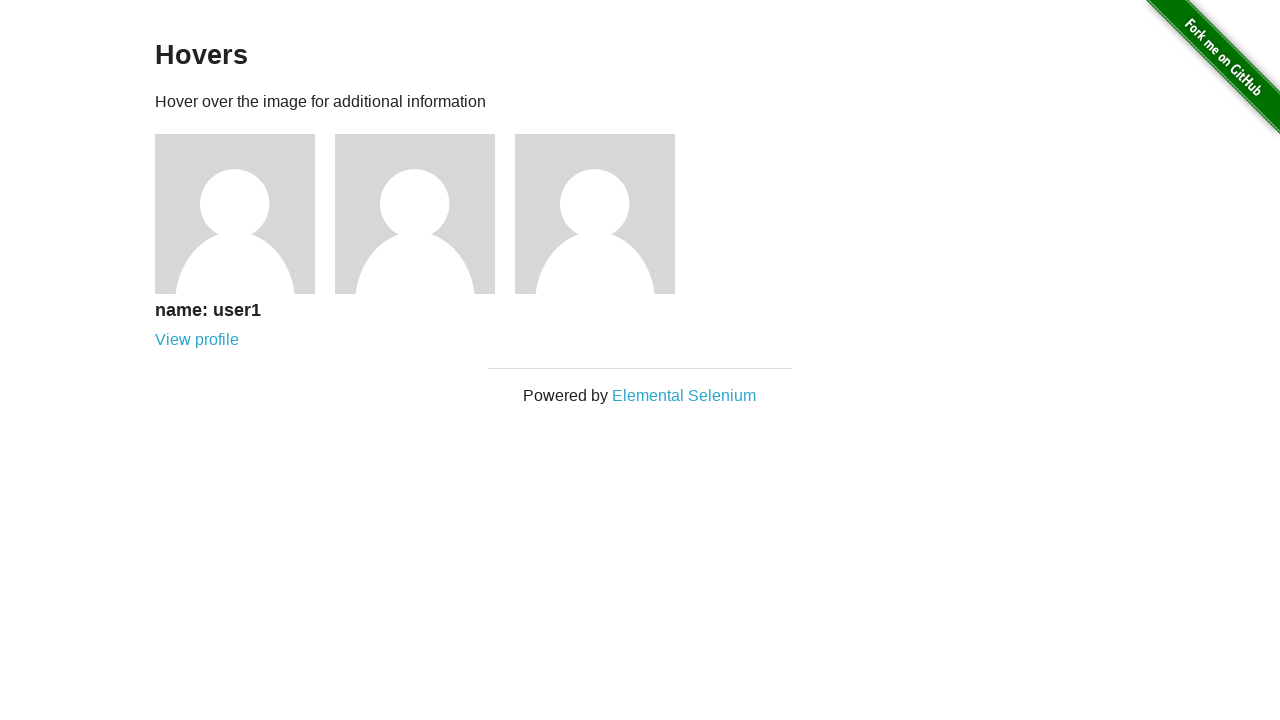